Tests mouse interaction by performing a click-and-hold action on an element

Starting URL: https://awesomeqa.com/selenium/mouse_interaction.html

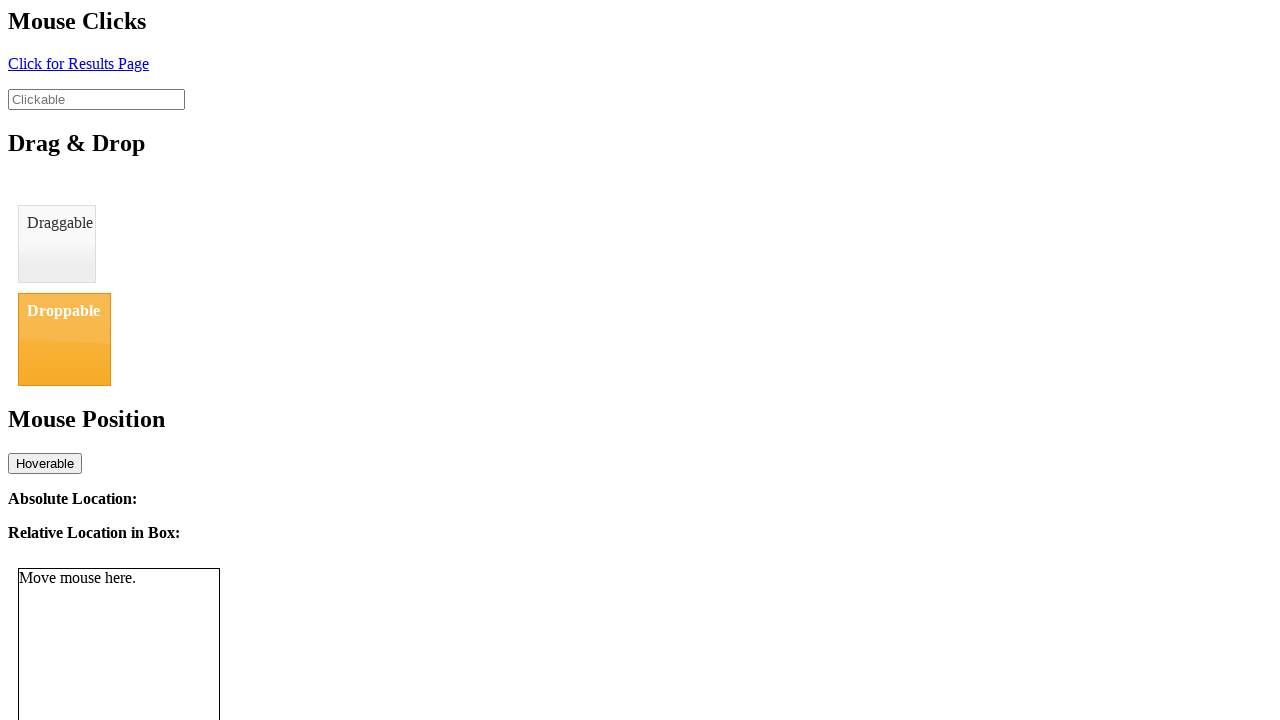

Navigated to mouse interaction test page
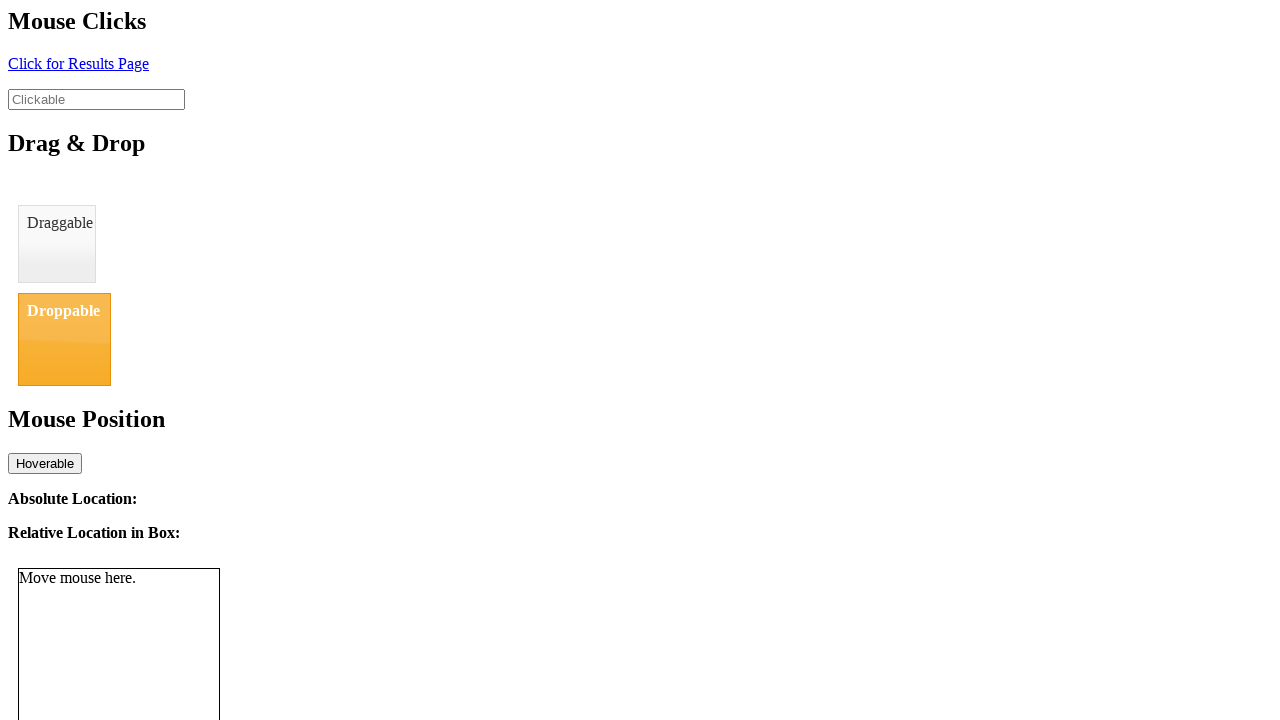

Located the 'Click for' element
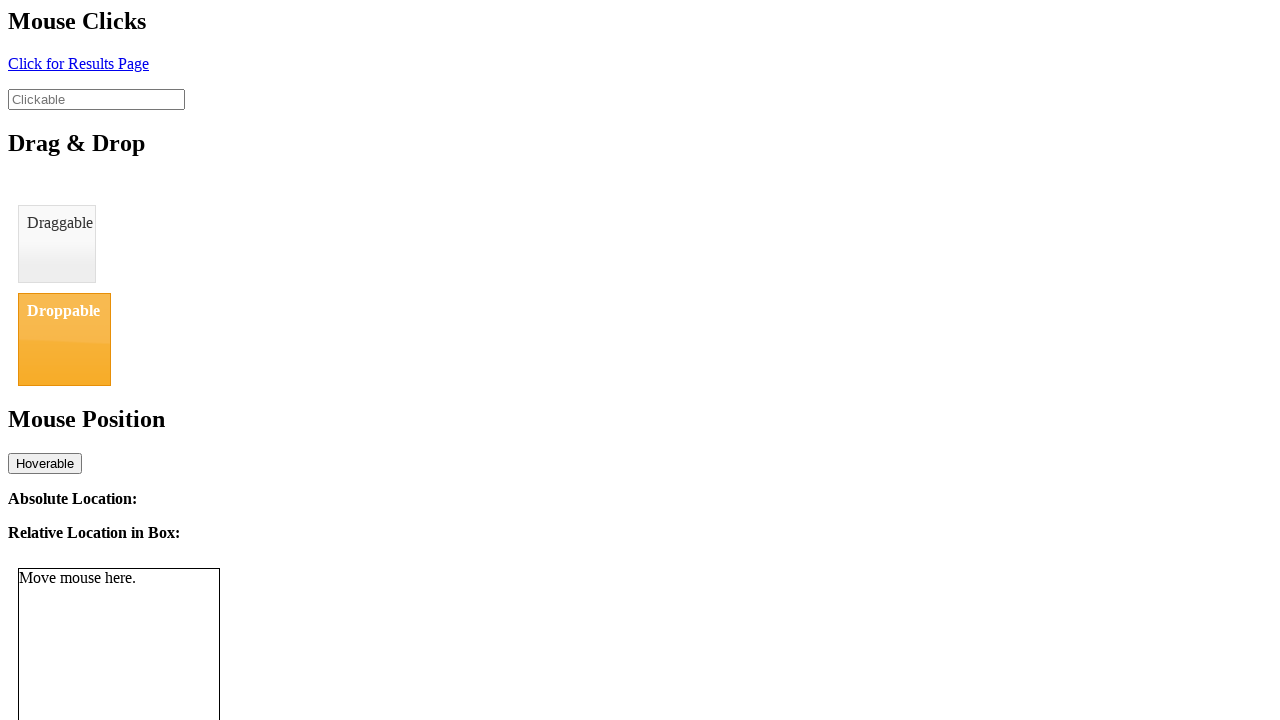

Moved mouse to center of 'Click for' element at (78, 63)
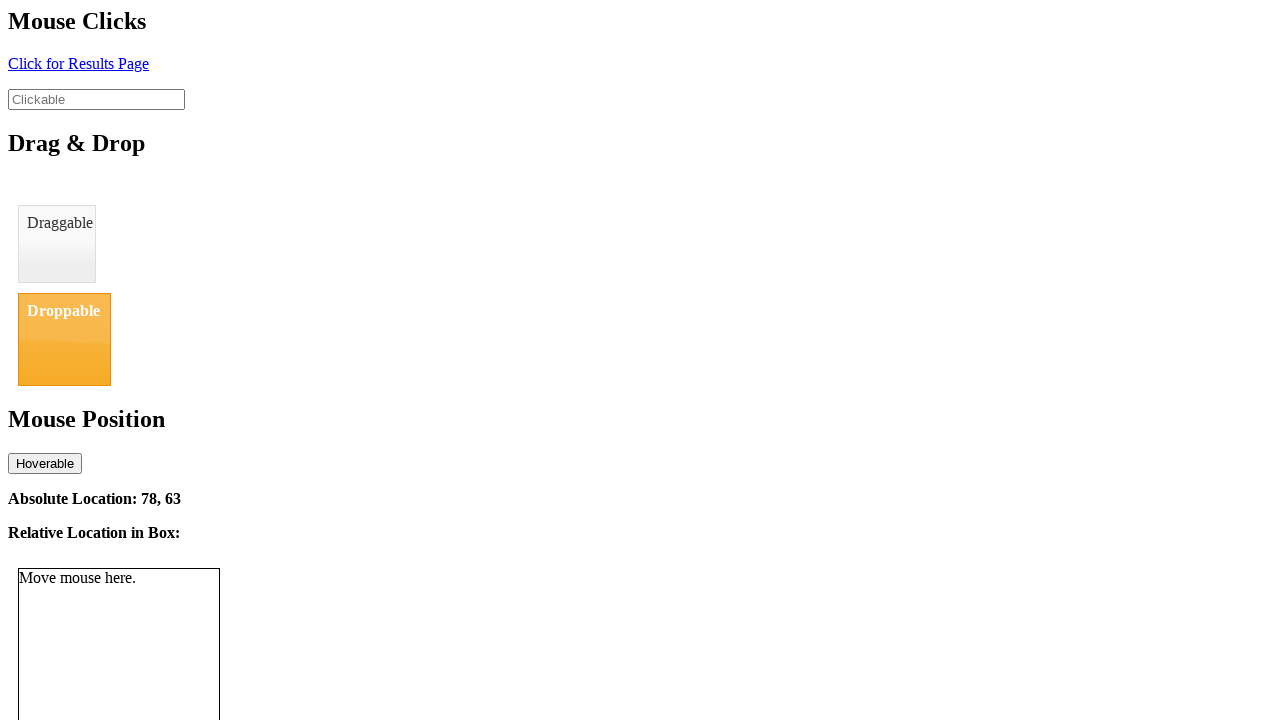

Pressed and held mouse button down at (78, 63)
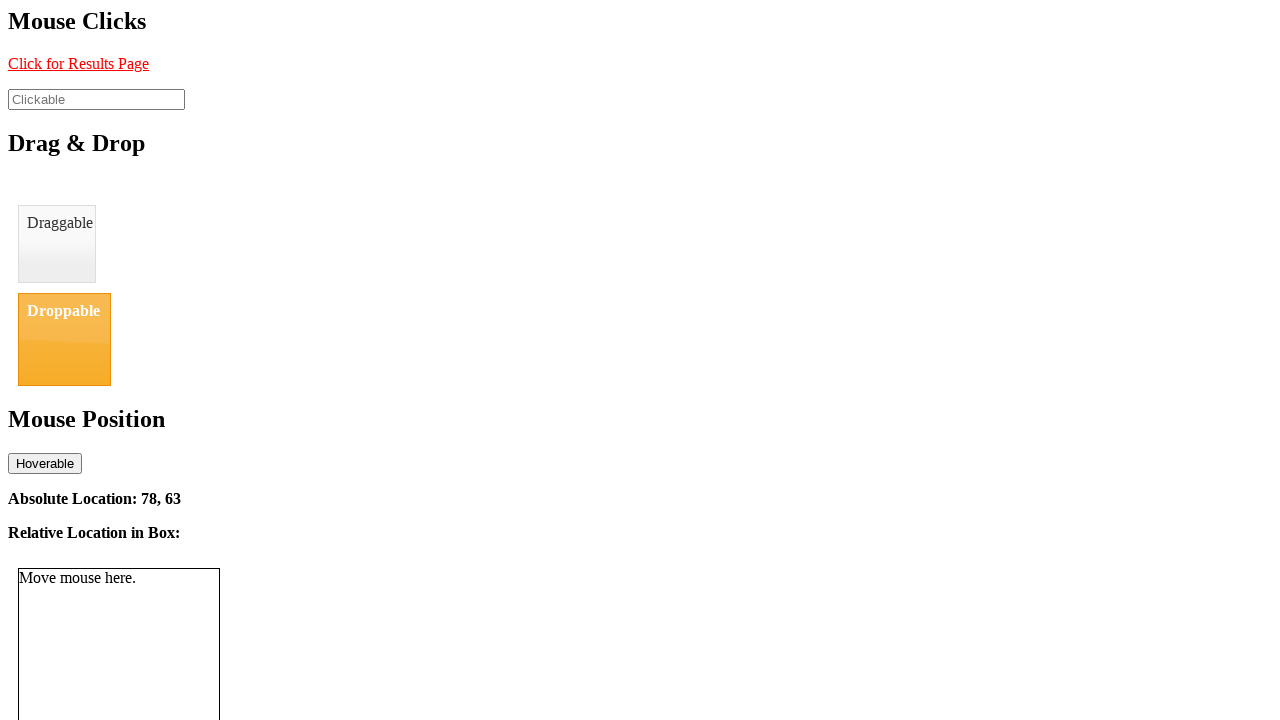

Mouse button held for 2 seconds
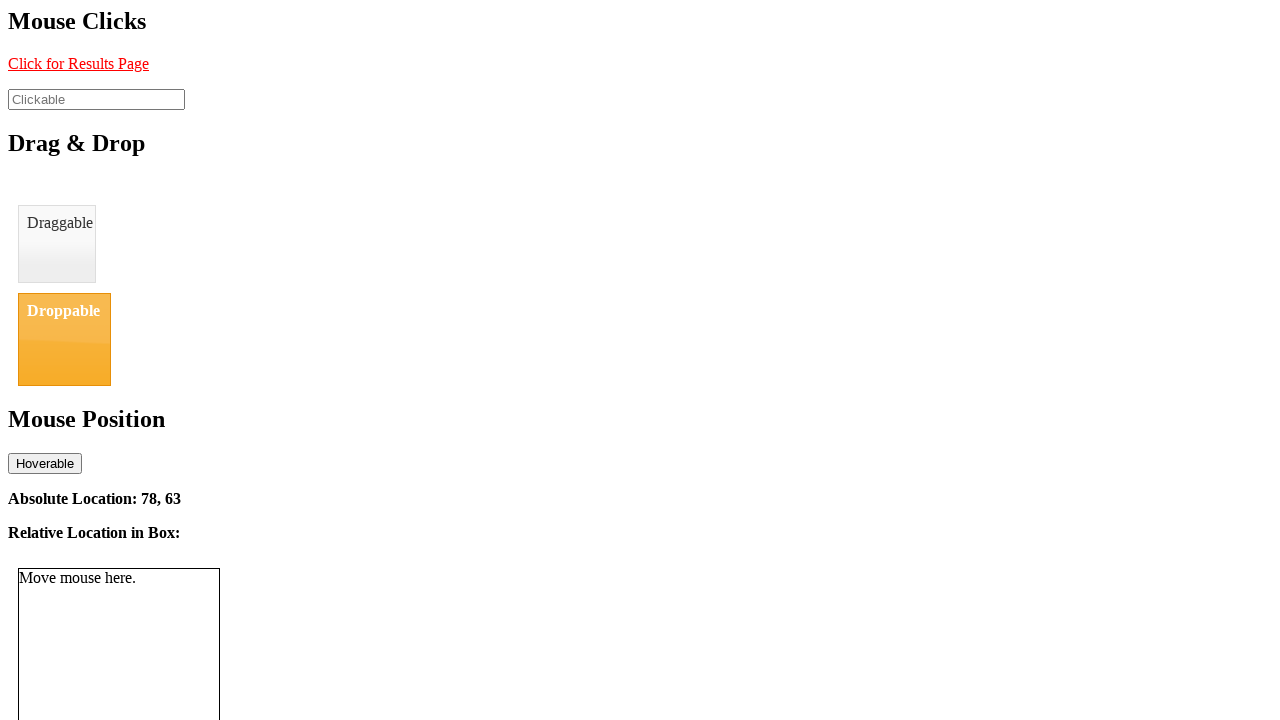

Released mouse button at (78, 63)
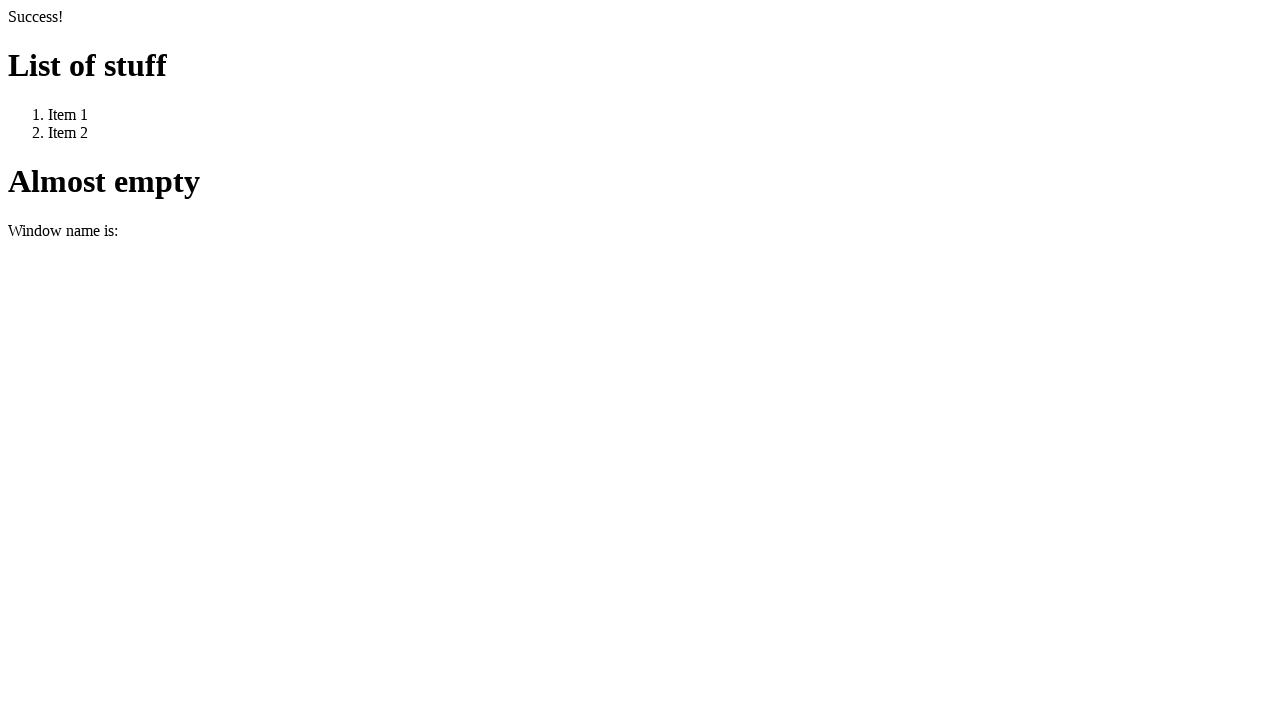

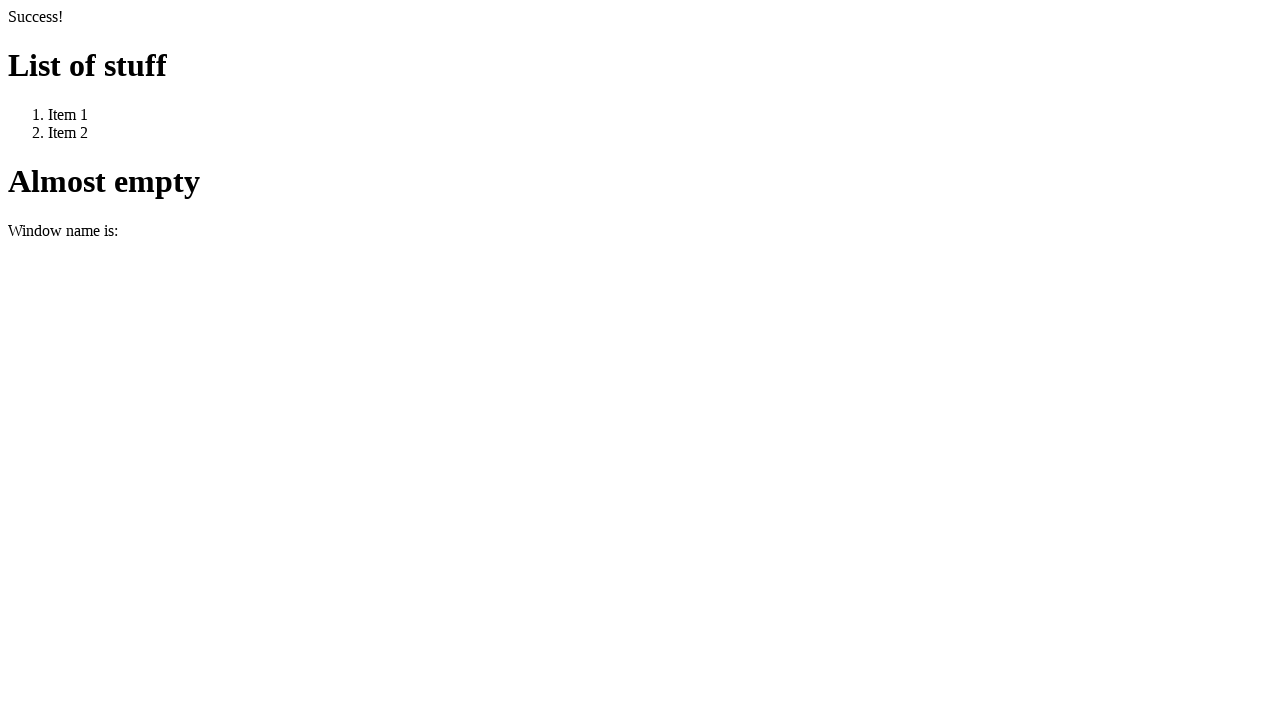